Tests JavaScript execution capabilities by scrolling the page vertically and scrolling within a specific table element with fixed header.

Starting URL: https://rahulshettyacademy.com/AutomationPractice/

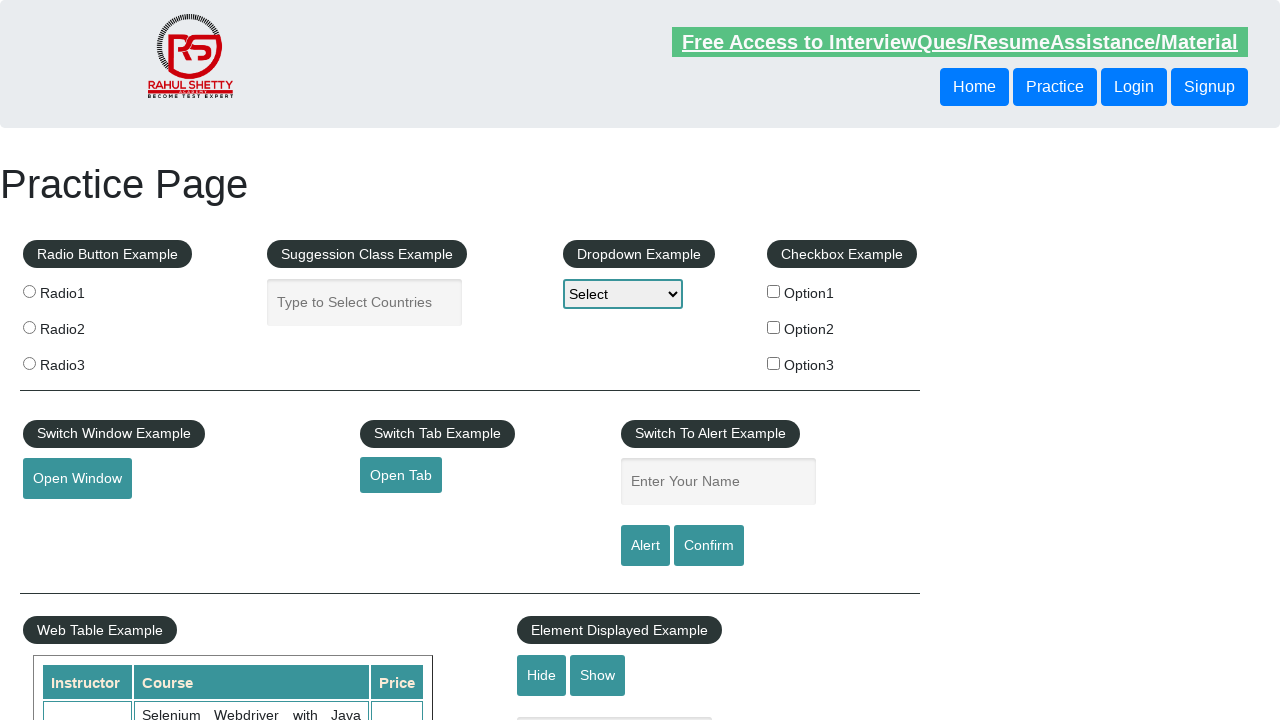

Scrolled page vertically down by 500 pixels using JavaScript
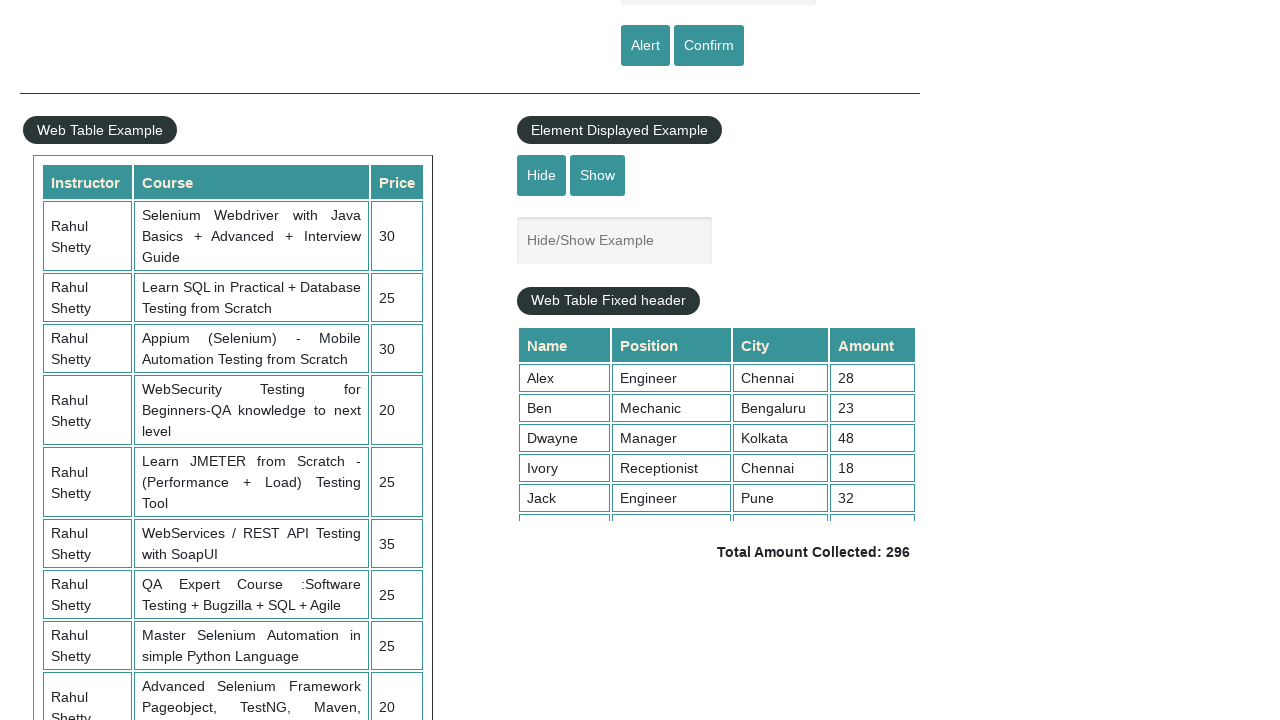

Scrolled table with fixed header to position 5000
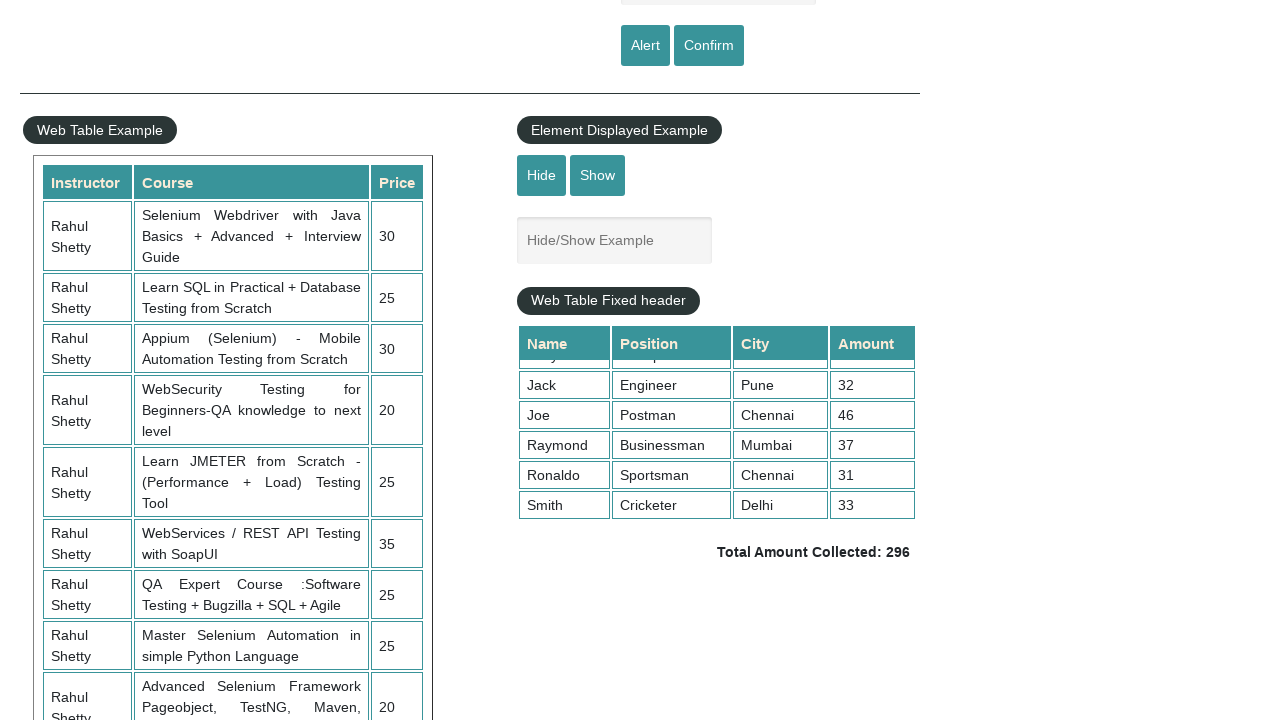

Waited 500ms for scroll animation to complete
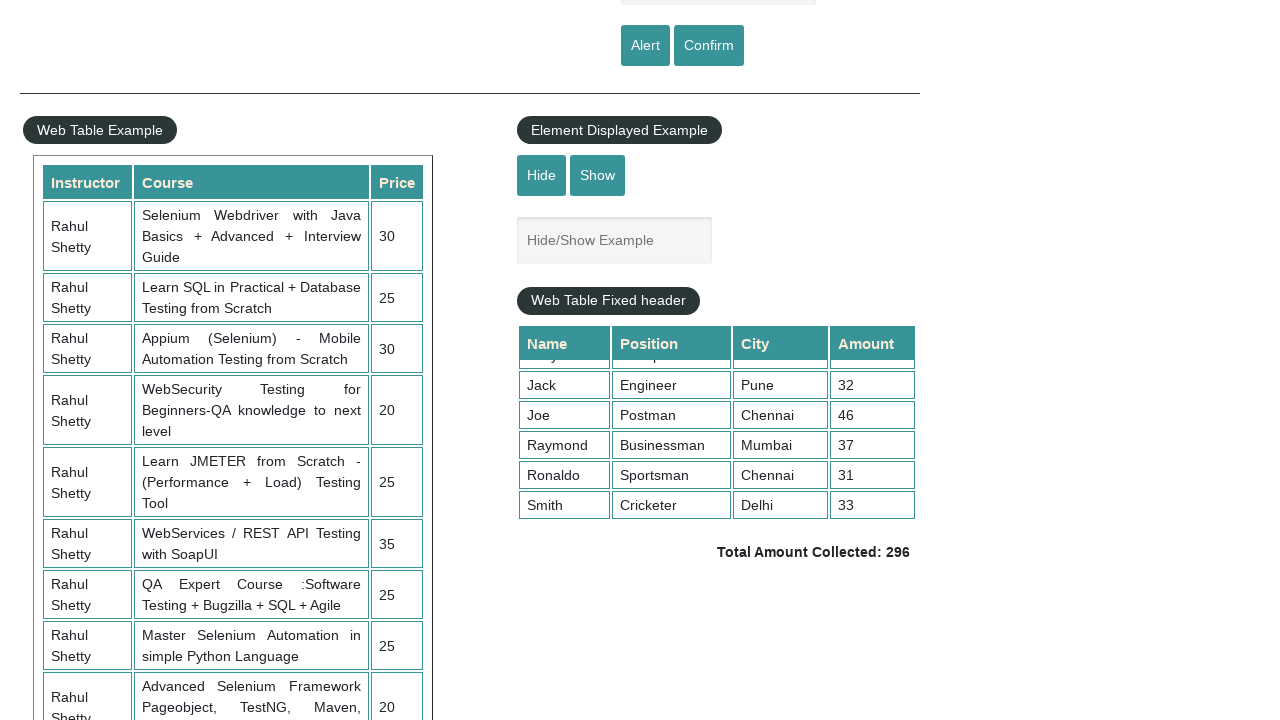

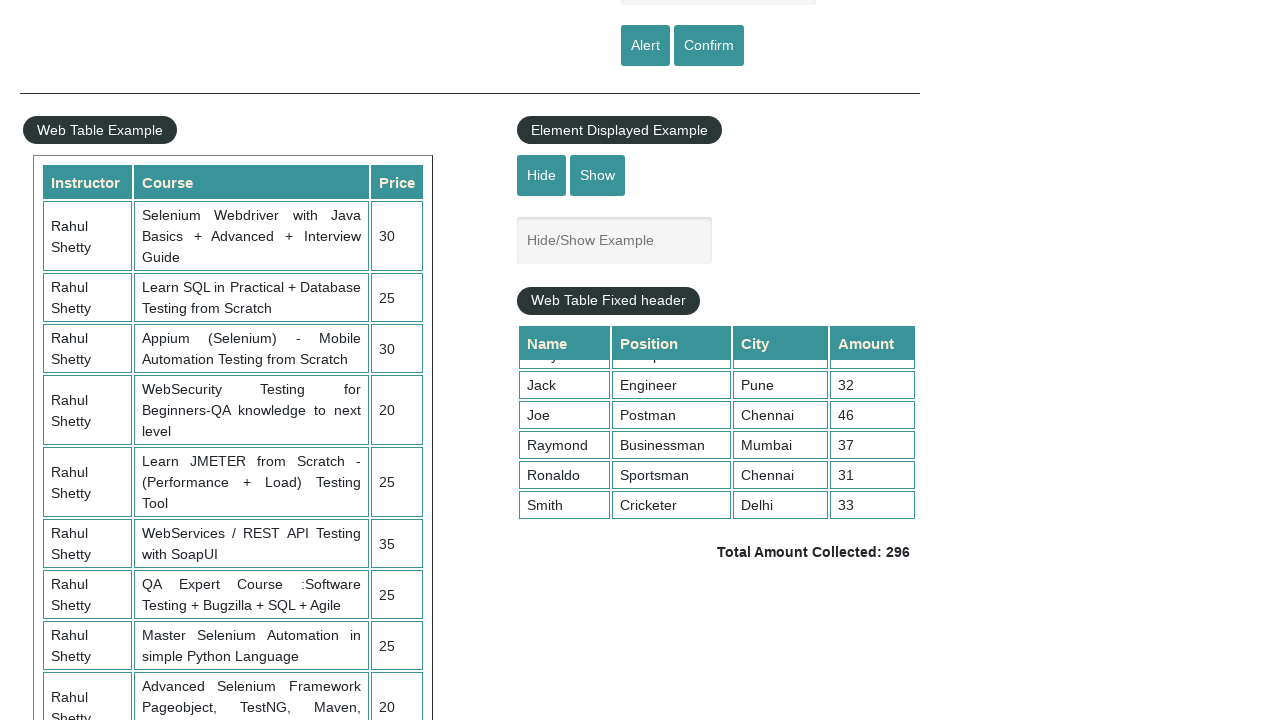